Tests navigation to the Frames section by clicking on a dropdown toggle and then selecting the Frames option from the menu

Starting URL: https://demo.automationtesting.in/Register.html

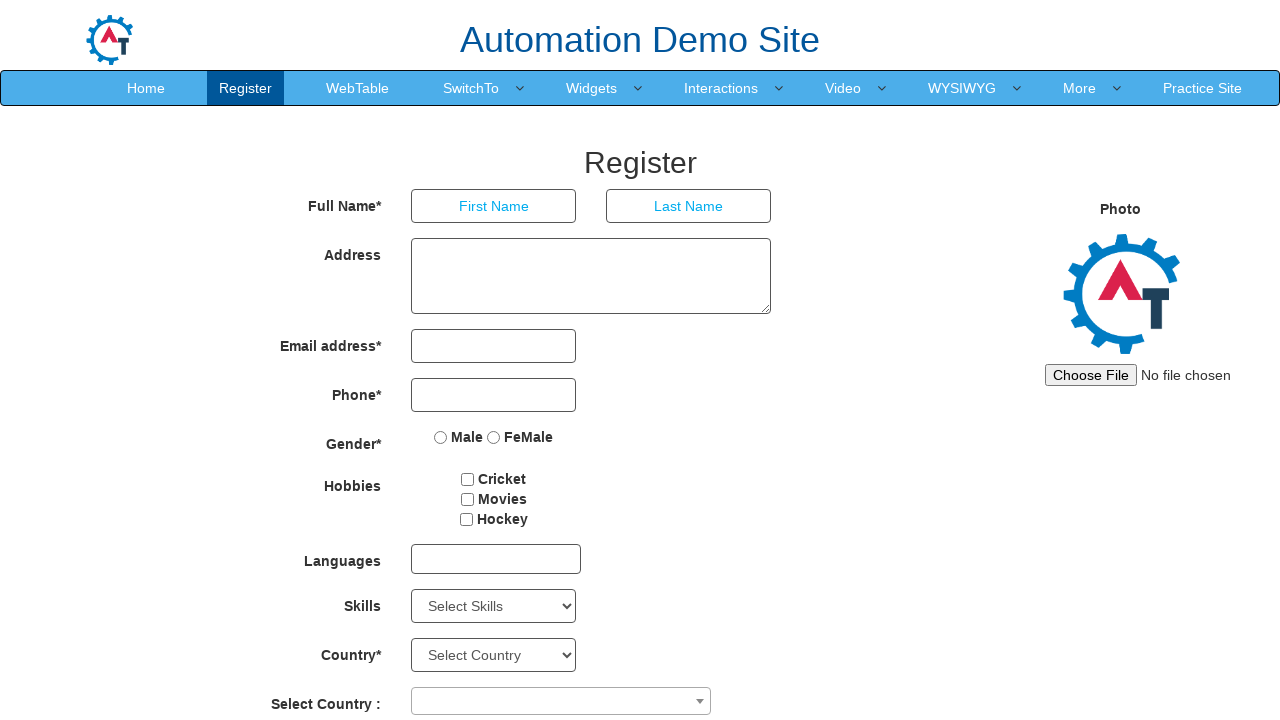

Clicked on the dropdown toggle at (471, 88) on .dropdown-toggle
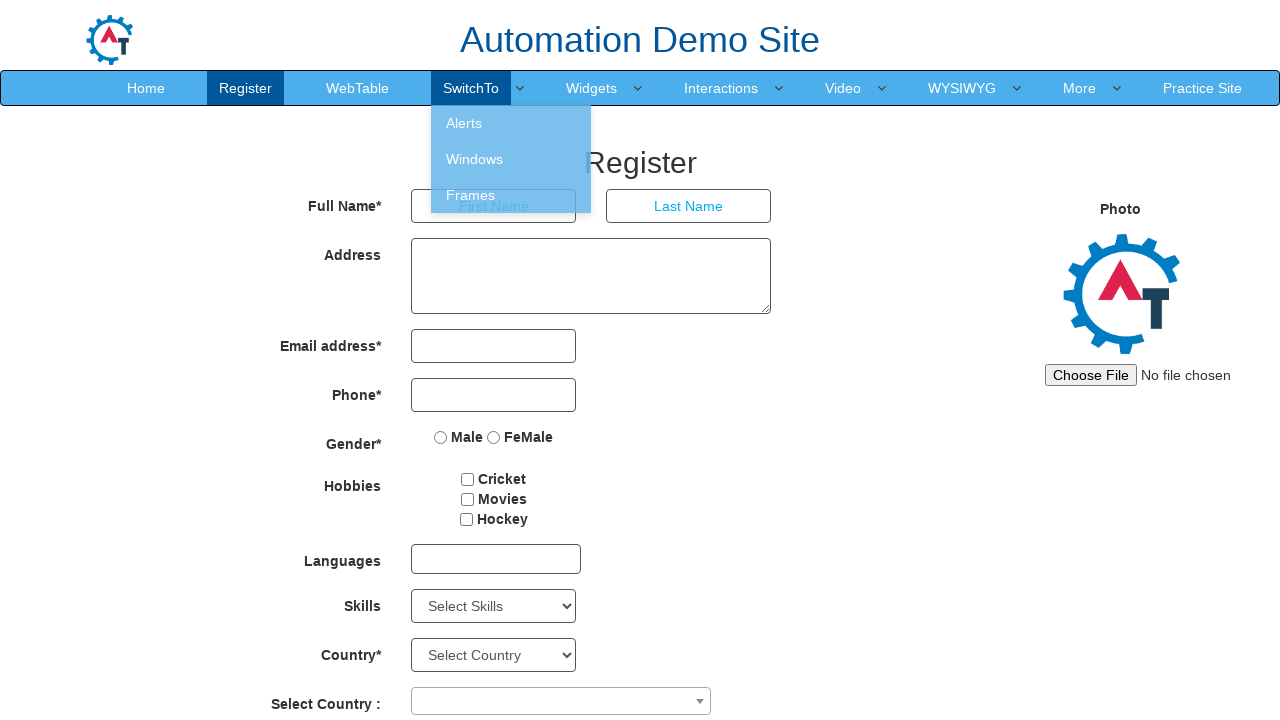

Hovered over the dropdown toggle element at (471, 88) on .dropdown-toggle
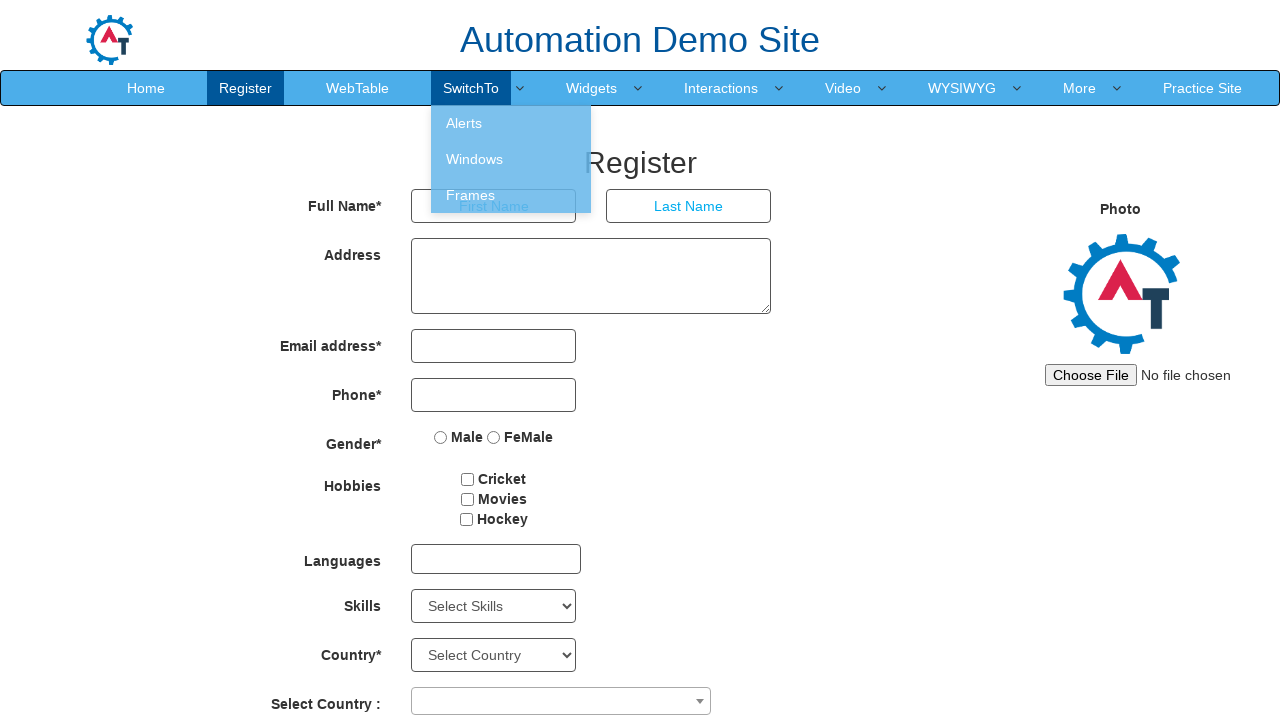

Clicked on the Frames option from the dropdown menu at (511, 195) on xpath=//a[text()='Frames']
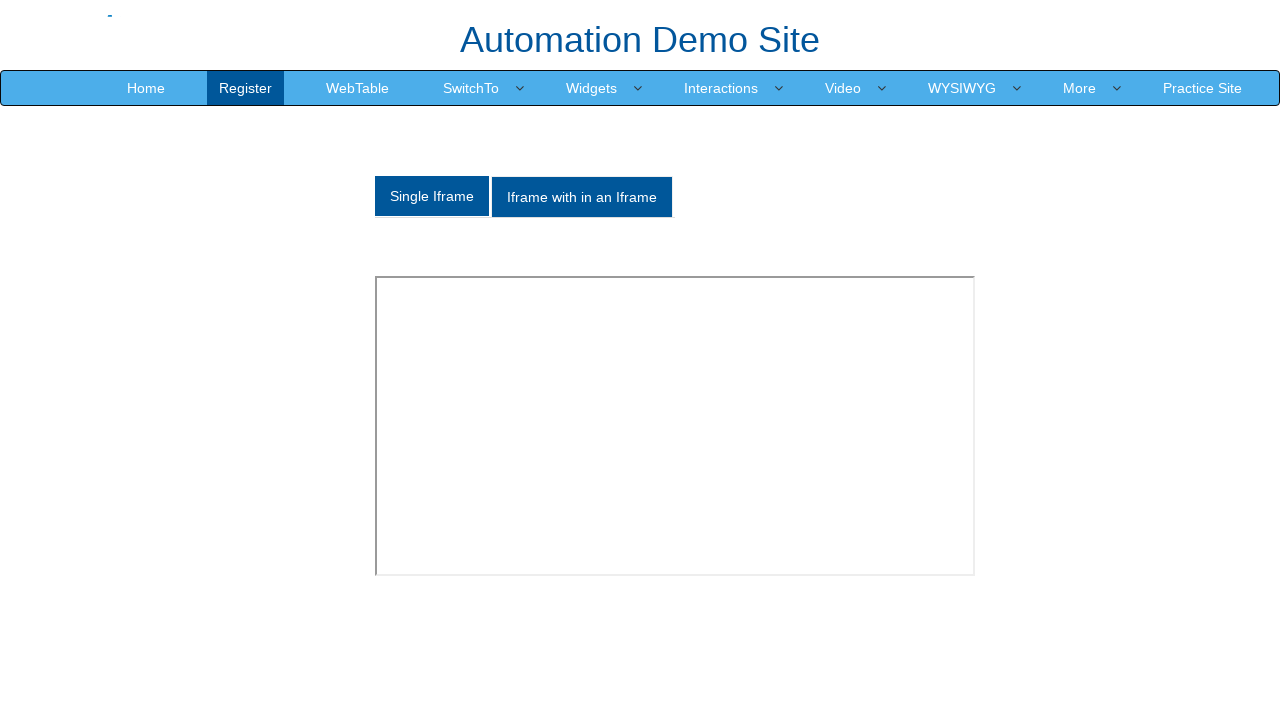

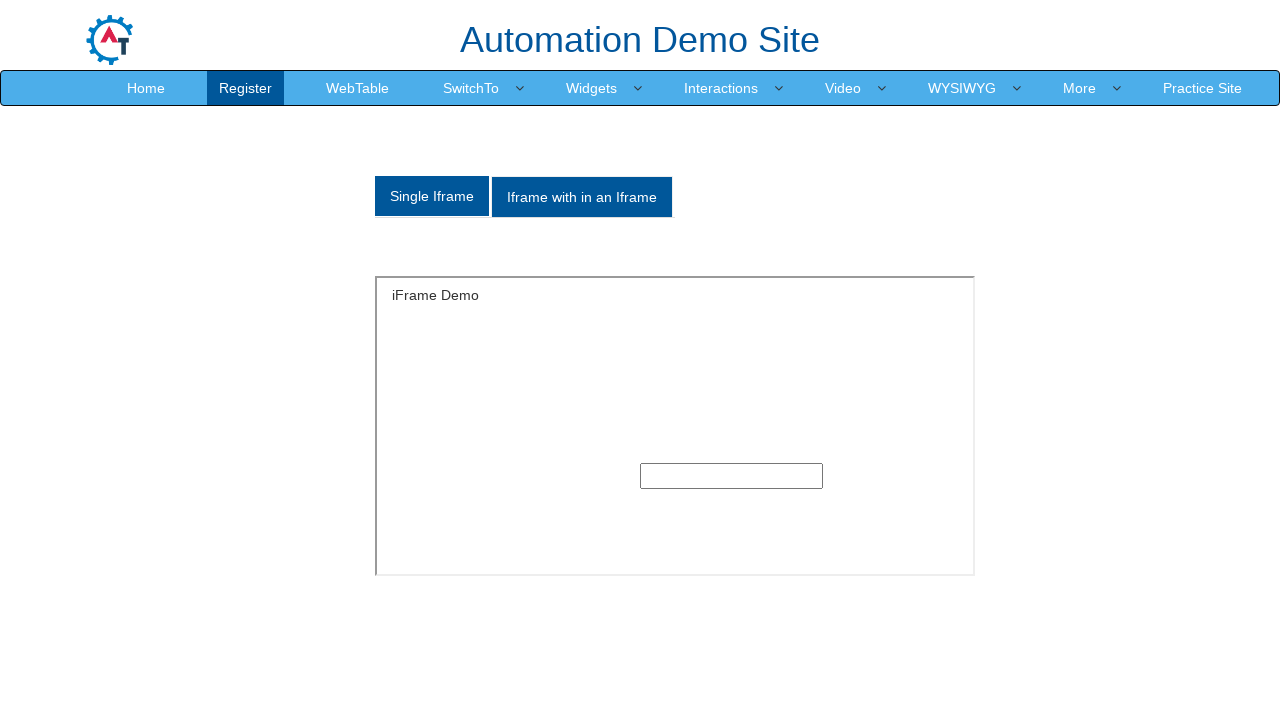